Navigates to a GitHub user profile page and verifies that repository elements are displayed on the page.

Starting URL: https://github.com/istajoe

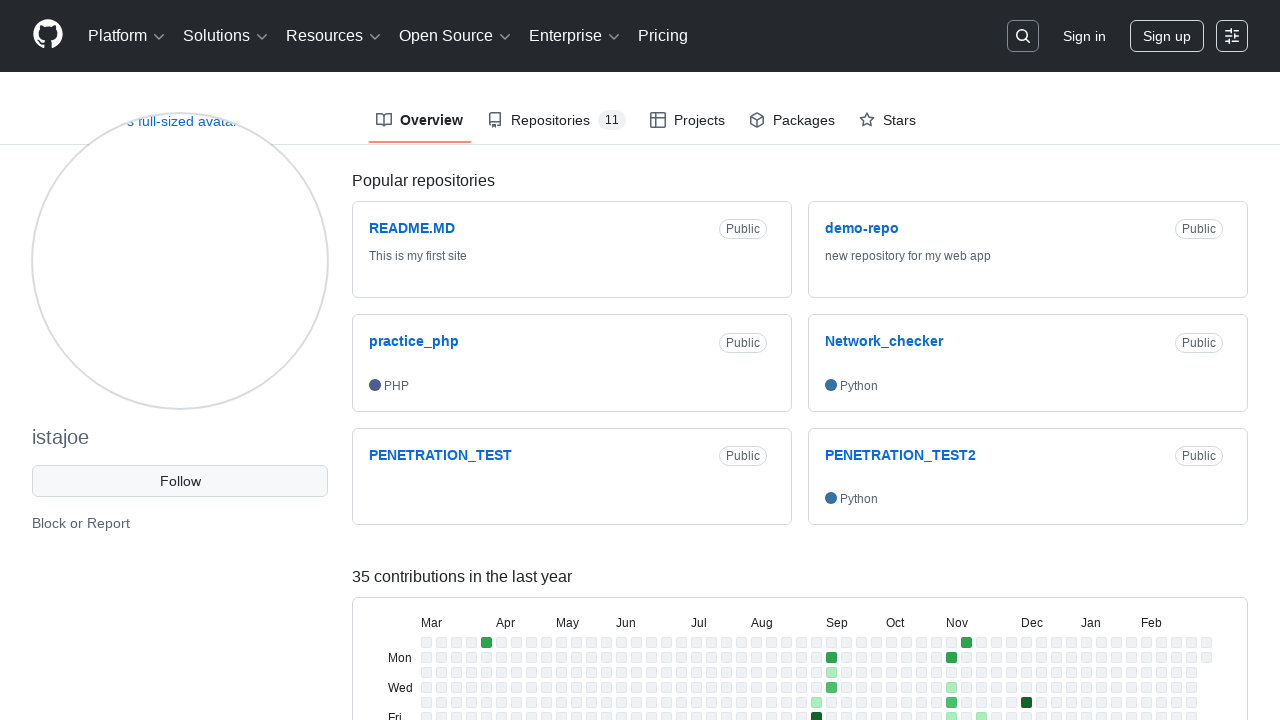

Navigated to GitHub user profile page for istajoe
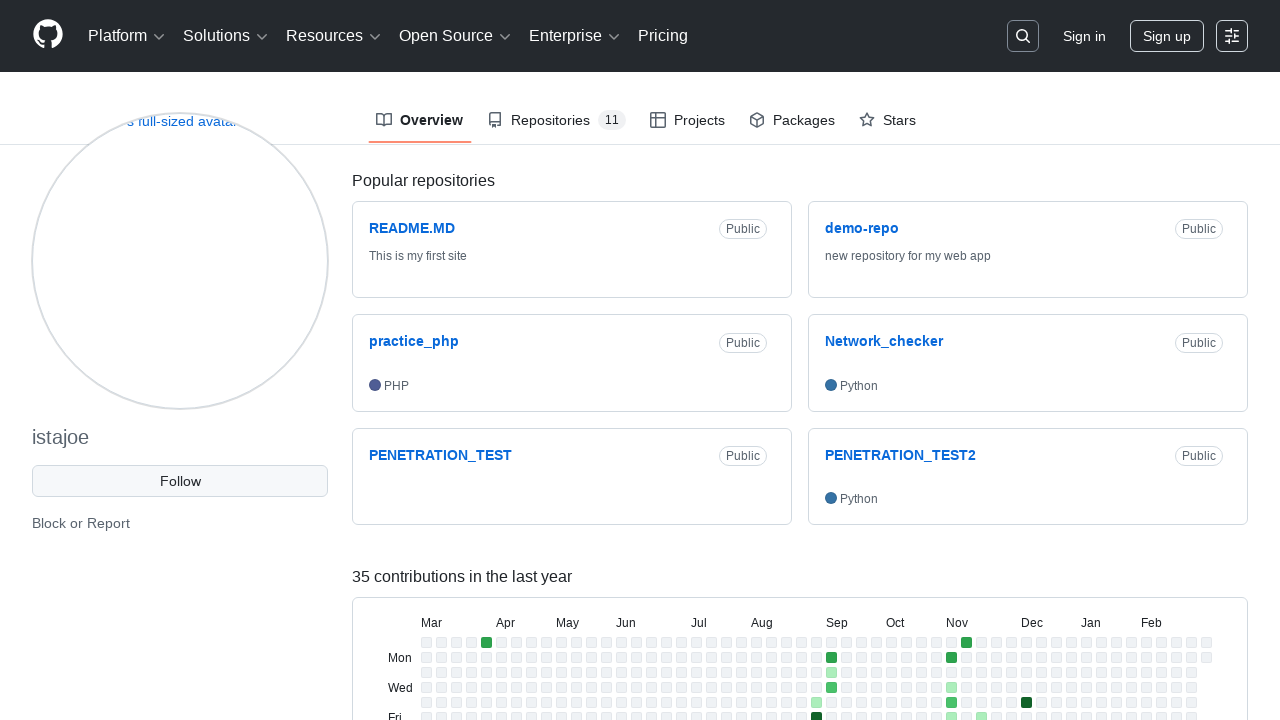

Repository elements loaded on the profile page
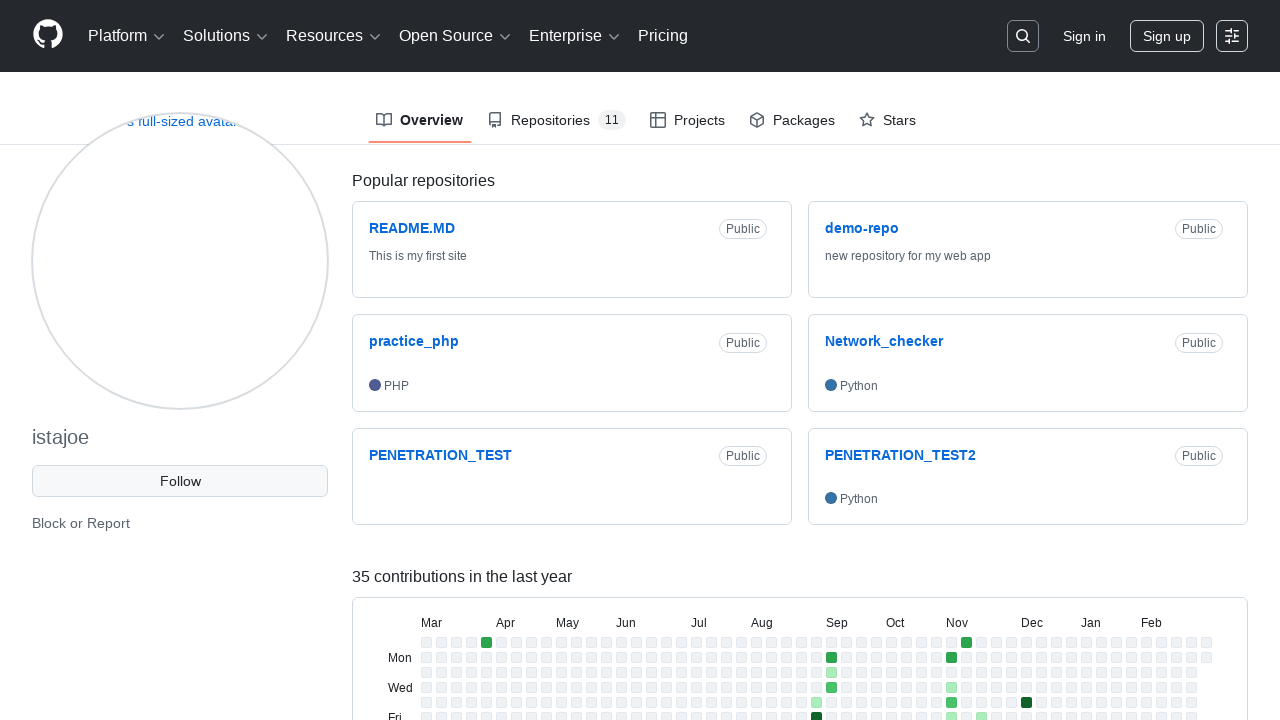

Verified that repository elements are displayed on the page
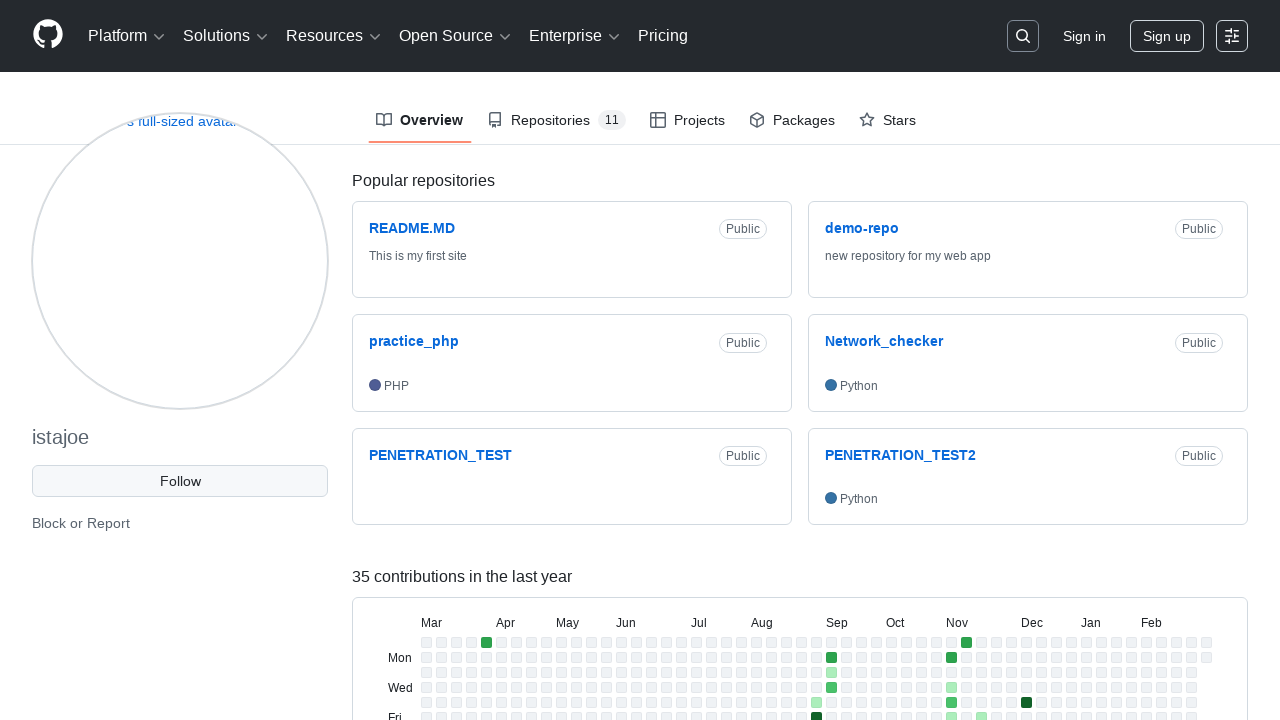

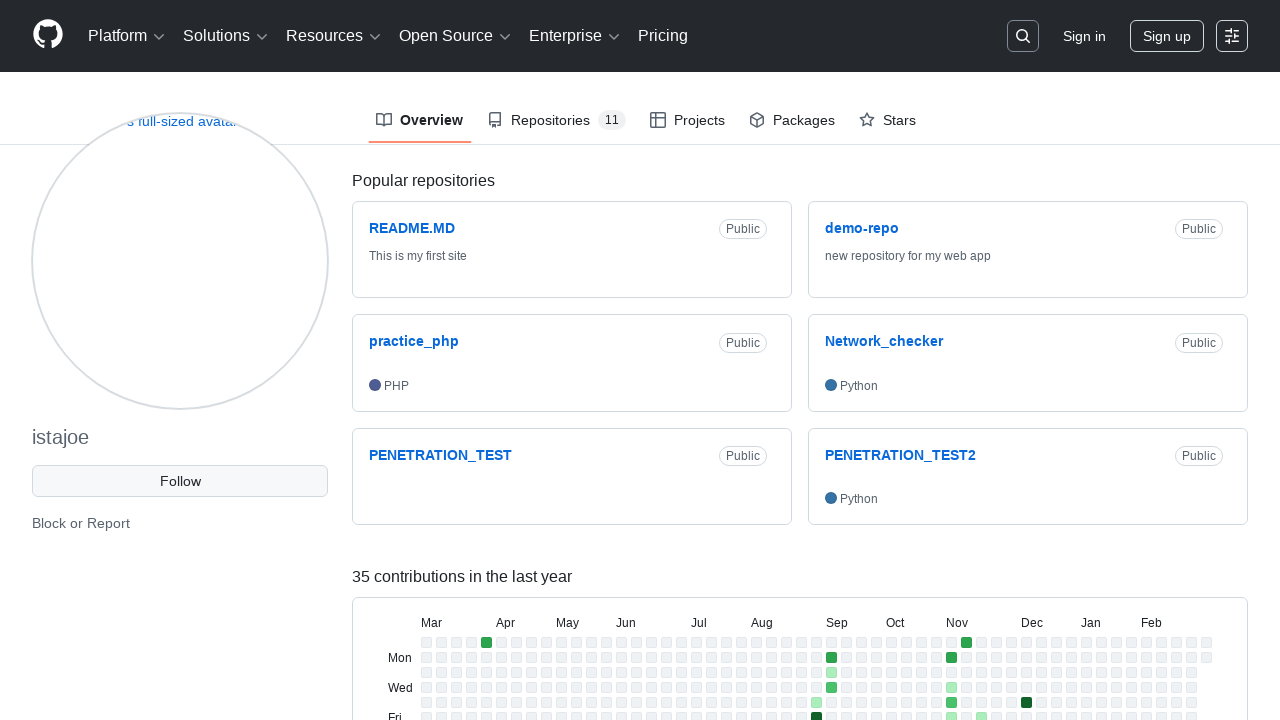